Tests the passenger count dropdown functionality by opening the passenger info section, incrementing the adult passenger count 4 times, and closing the dropdown.

Starting URL: https://rahulshettyacademy.com/dropdownsPractise/

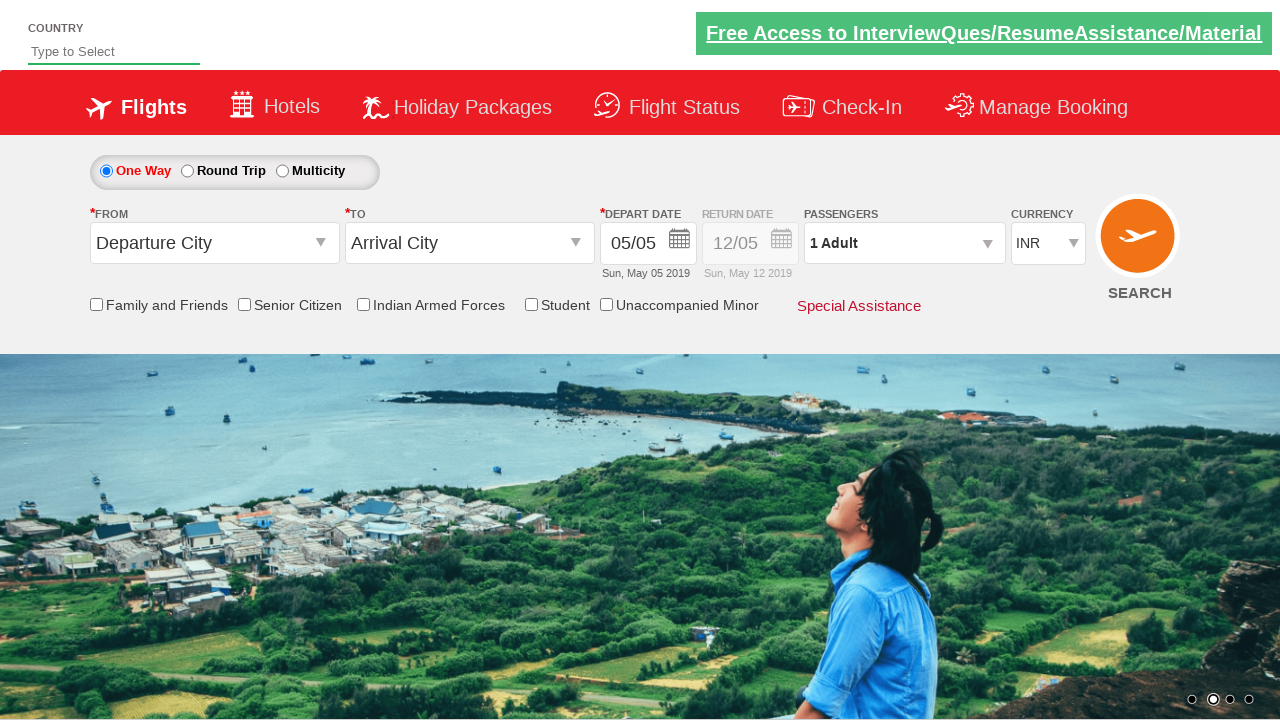

Clicked passenger info dropdown to open at (904, 243) on #divpaxinfo
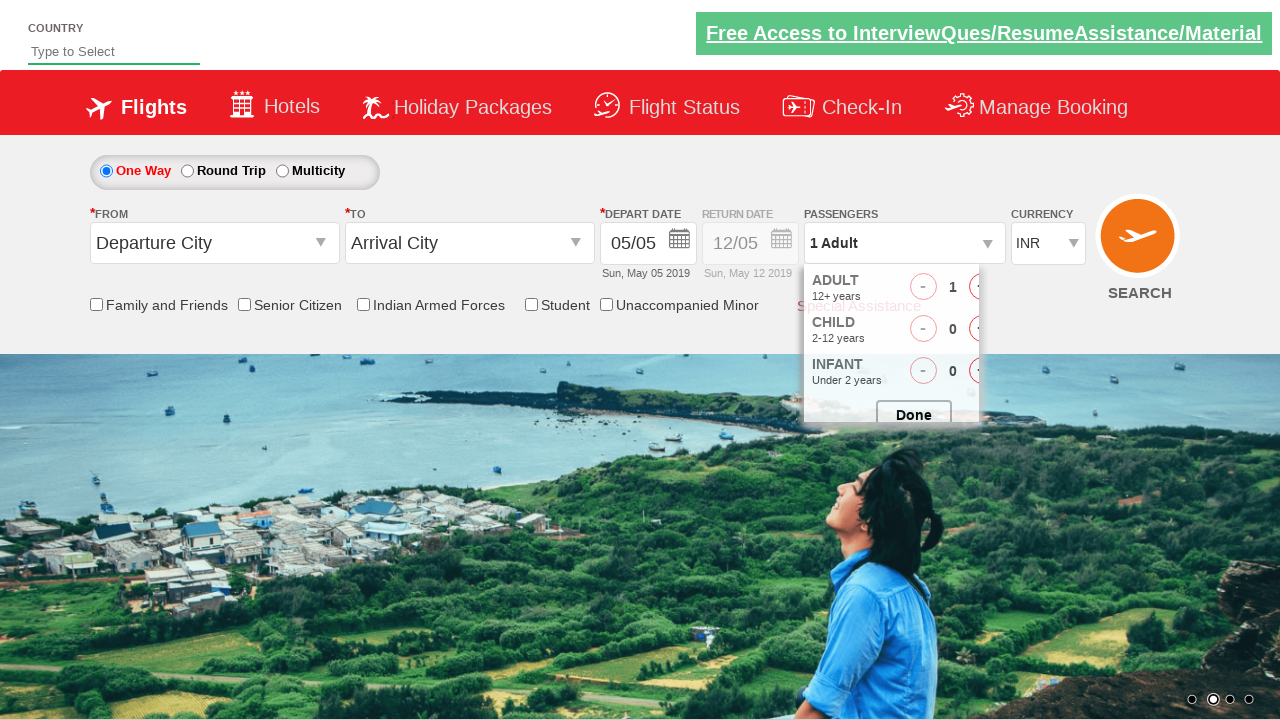

Passenger options dropdown became visible
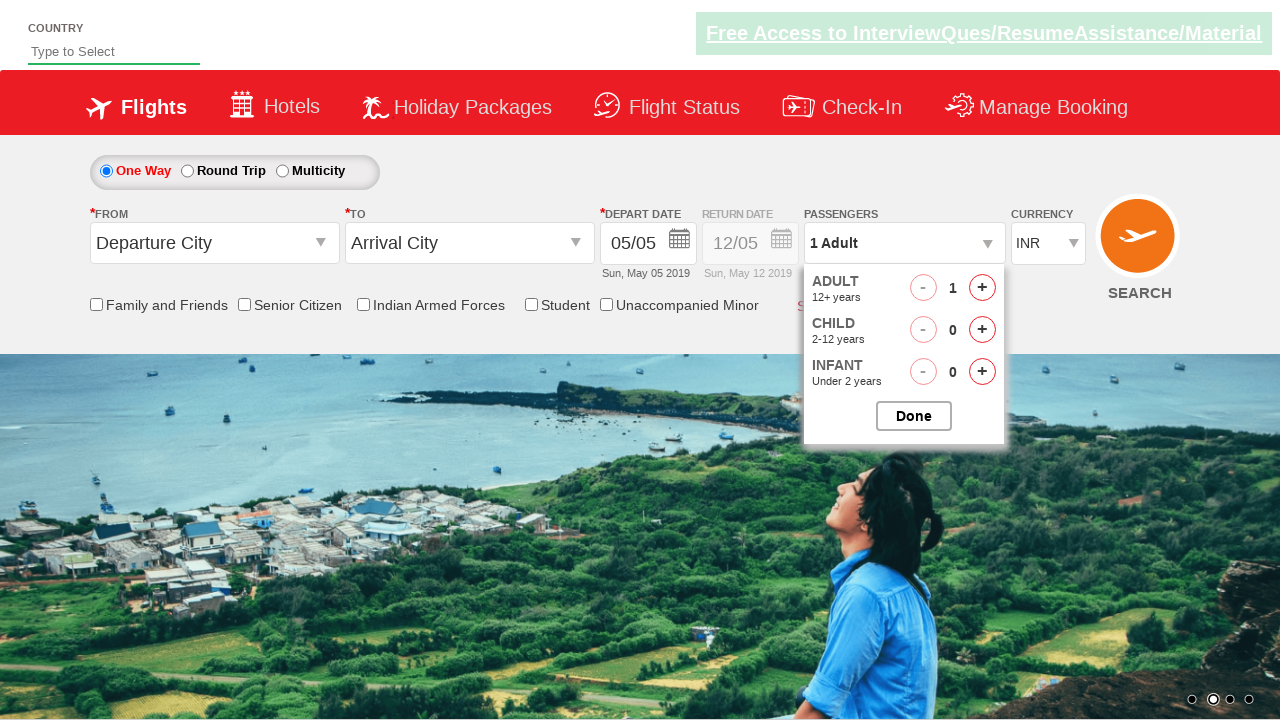

Incremented adult passenger count (iteration 1 of 4) at (982, 288) on #hrefIncAdt
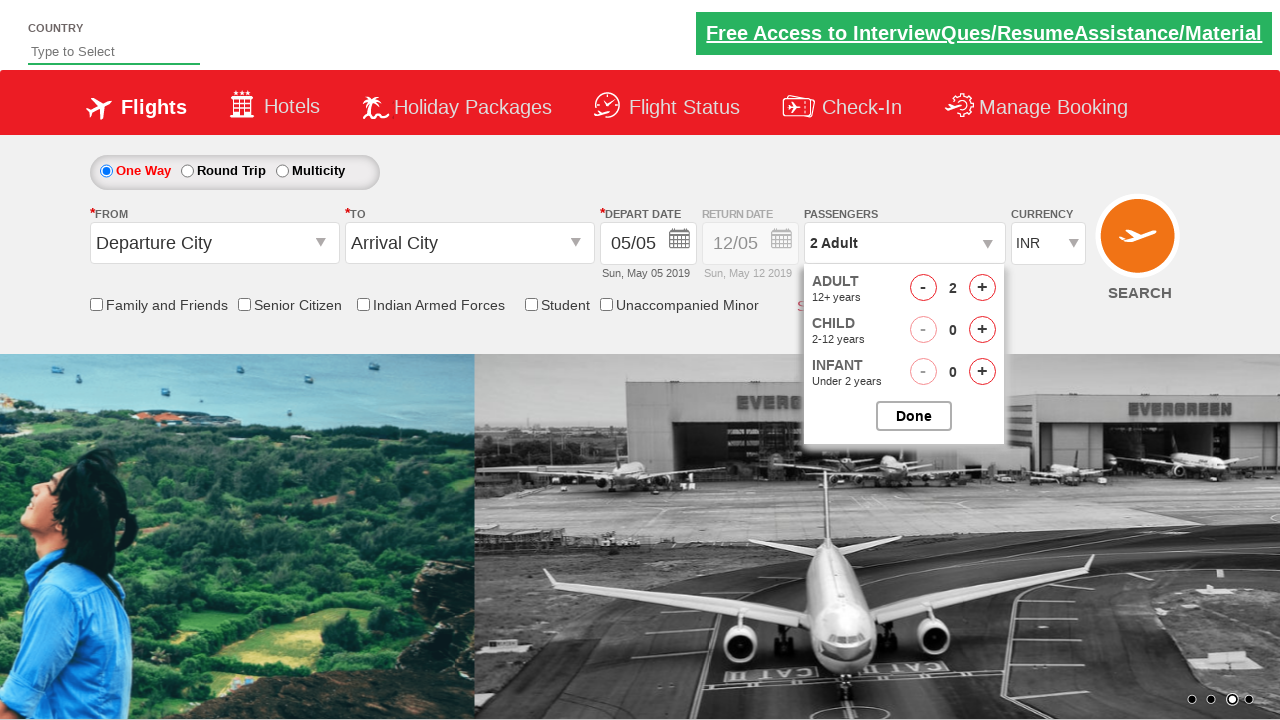

Incremented adult passenger count (iteration 2 of 4) at (982, 288) on #hrefIncAdt
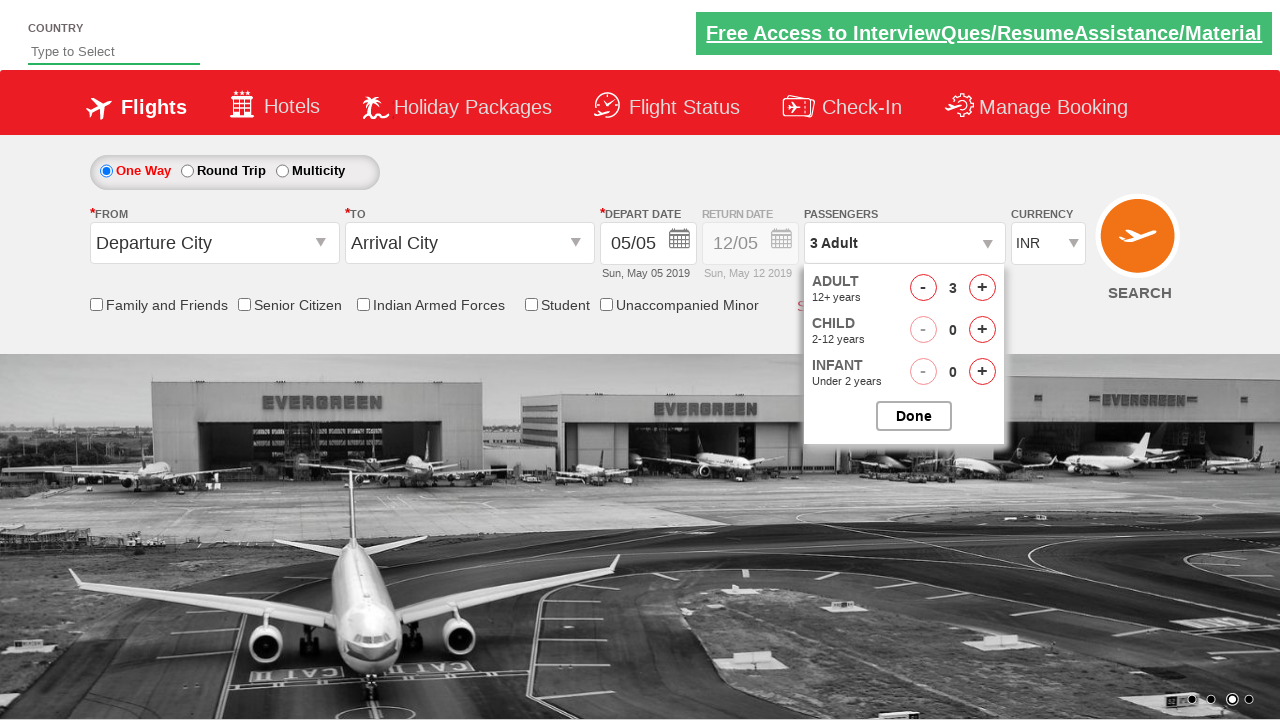

Incremented adult passenger count (iteration 3 of 4) at (982, 288) on #hrefIncAdt
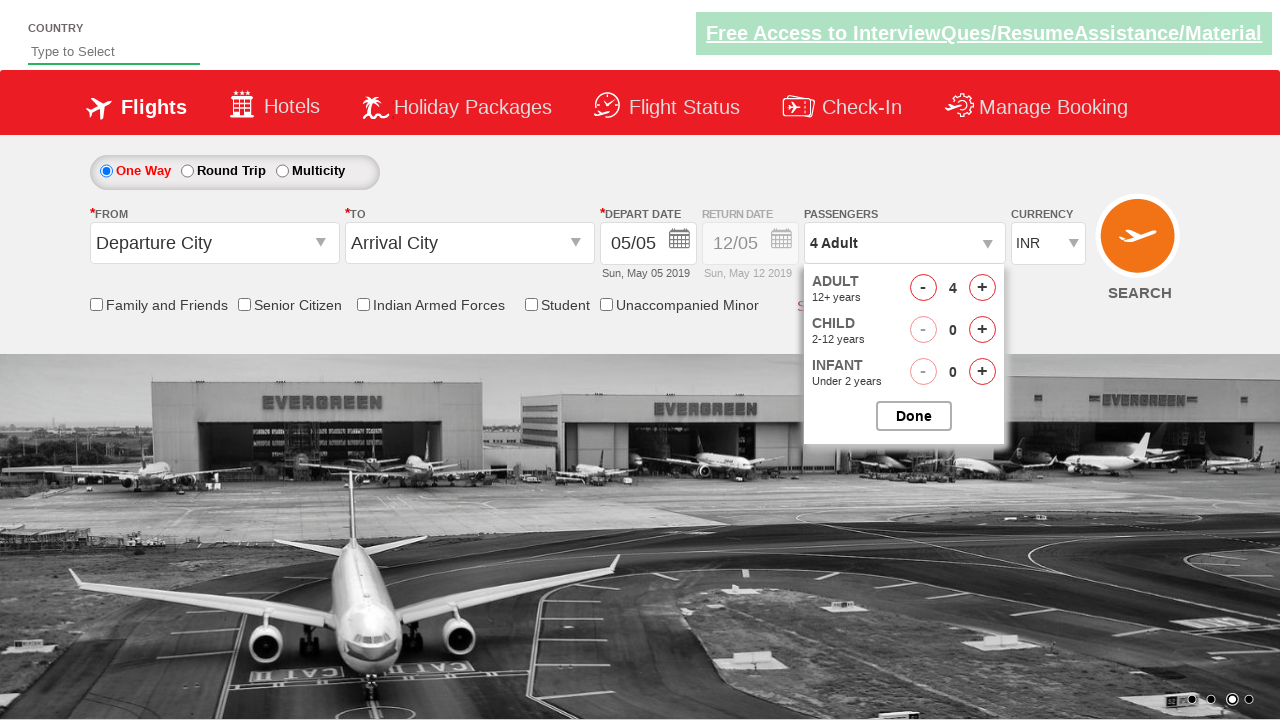

Incremented adult passenger count (iteration 4 of 4) at (982, 288) on #hrefIncAdt
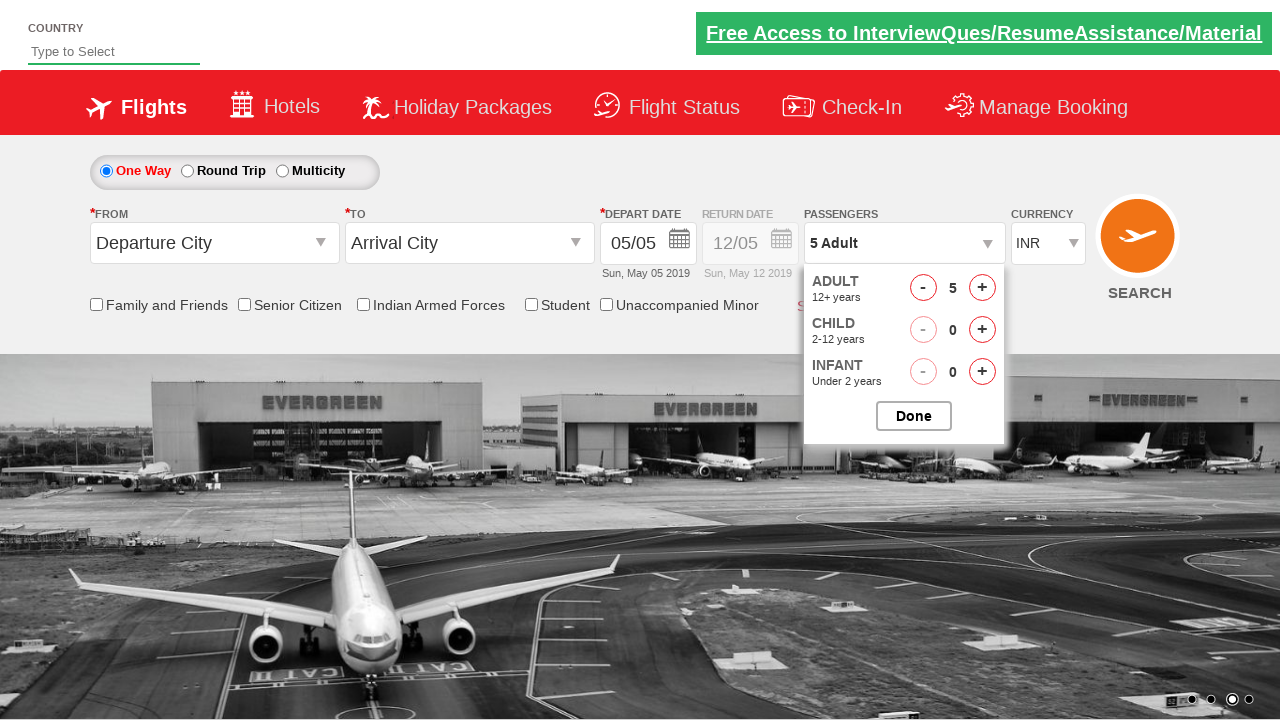

Closed passenger options dropdown at (914, 416) on #btnclosepaxoption
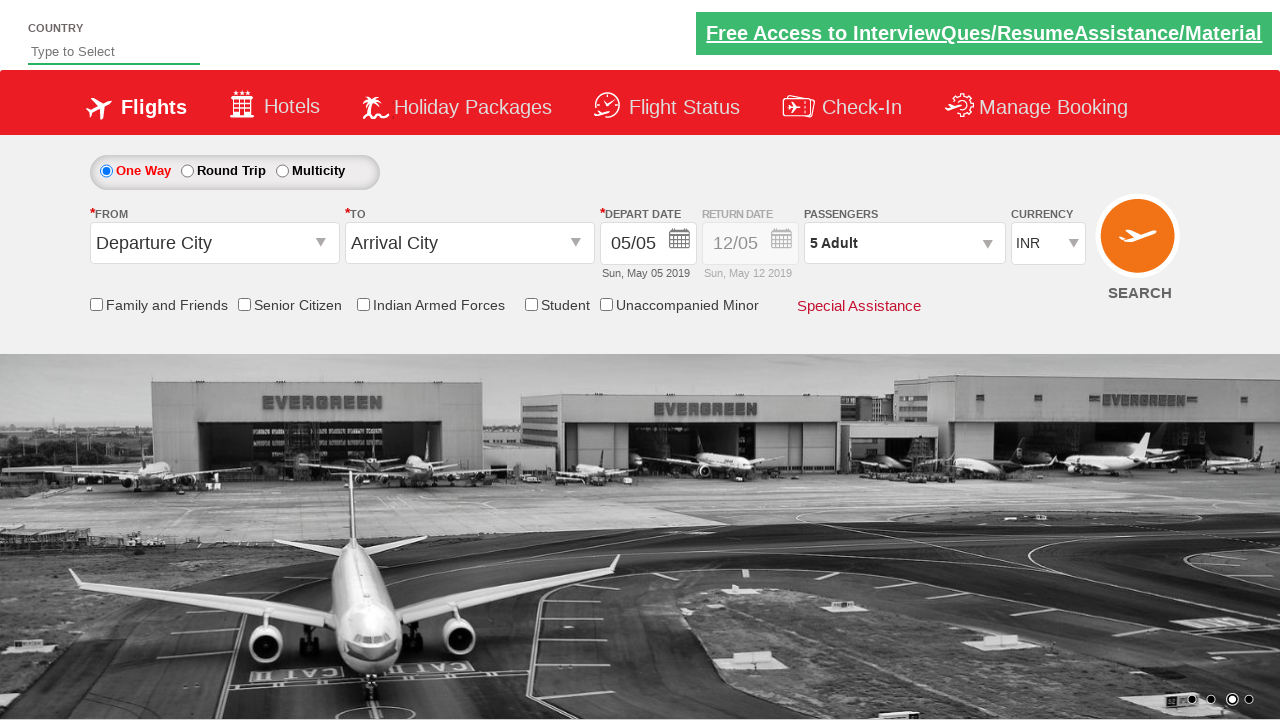

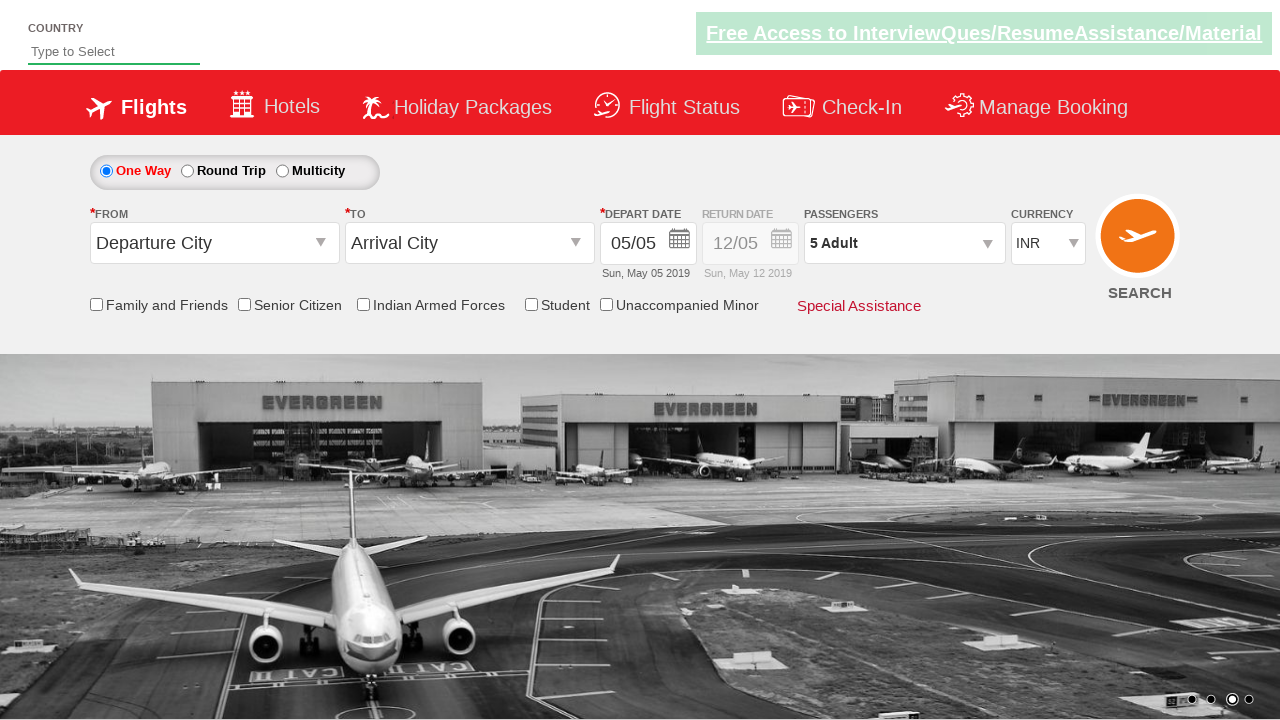